Tests JavaScript prompt dialog by clicking the third button, entering a name in the prompt, accepting it, and verifying the name appears in the result message

Starting URL: https://the-internet.herokuapp.com/javascript_alerts

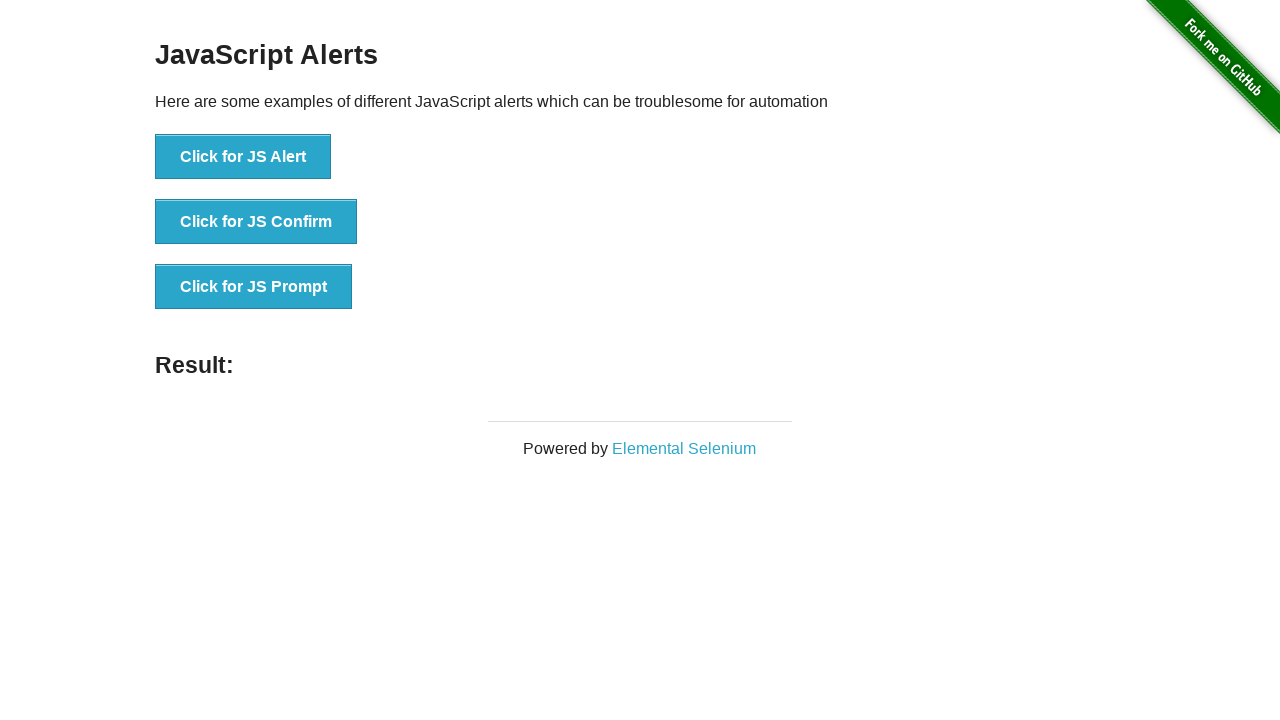

Set up dialog handler to accept prompt with name 'Yildiz'
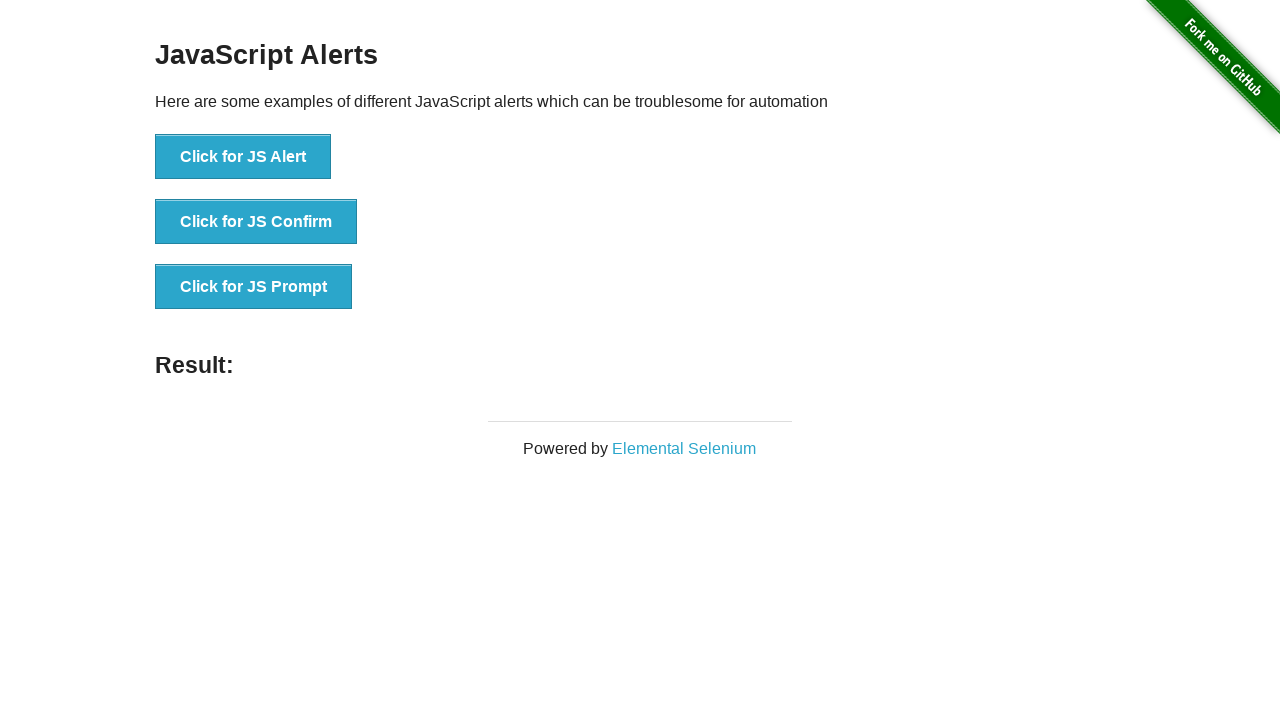

Clicked the 'Click for JS Prompt' button to trigger JavaScript prompt dialog at (254, 287) on xpath=//button[text()='Click for JS Prompt']
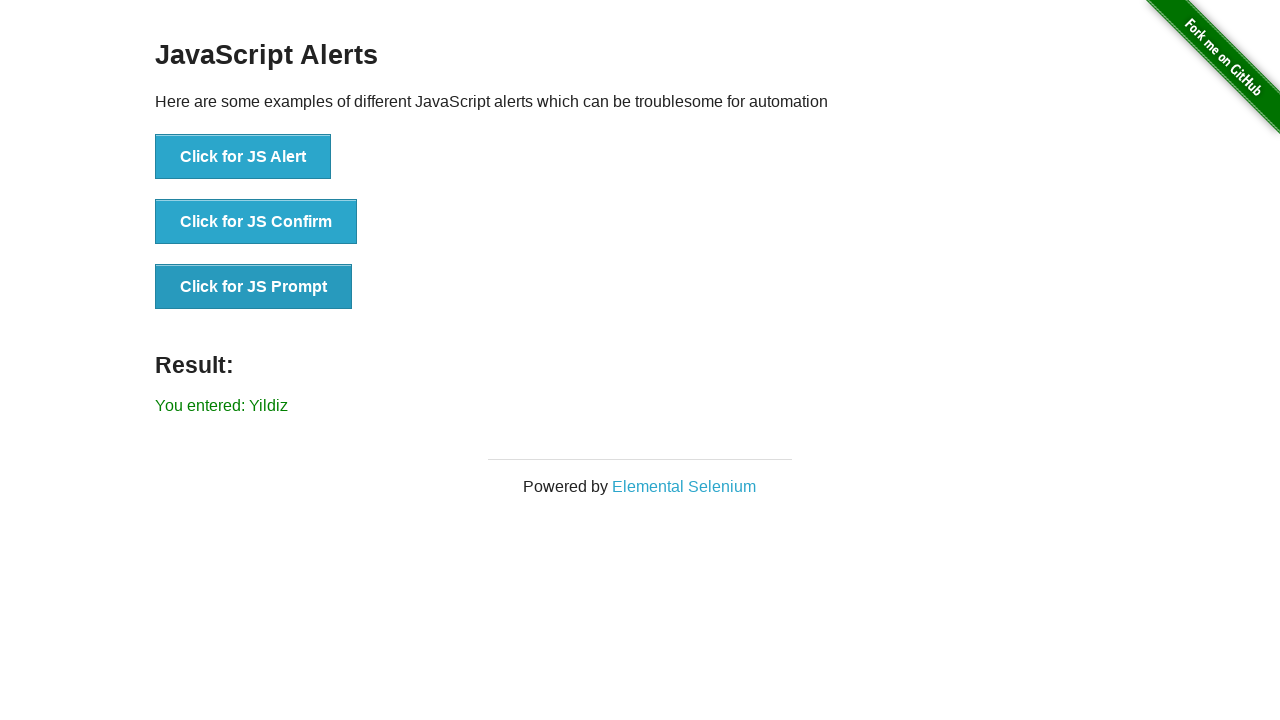

Waited for result message element to load
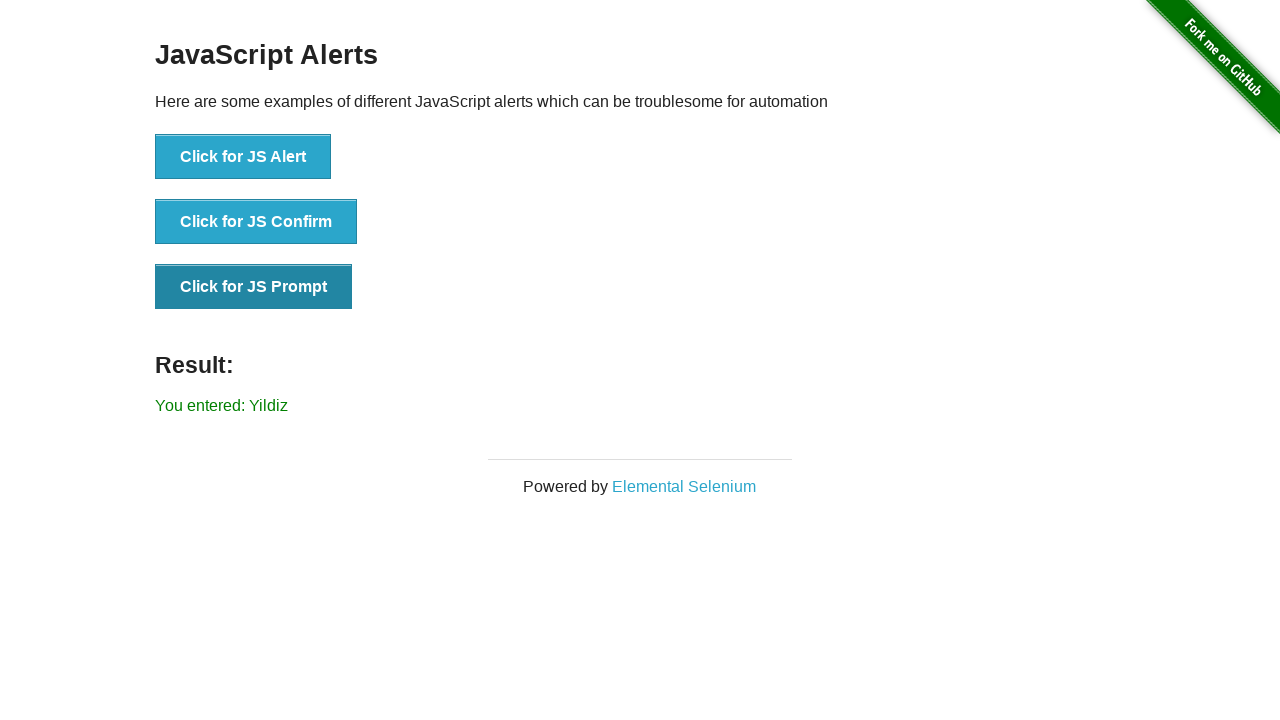

Retrieved result message text content
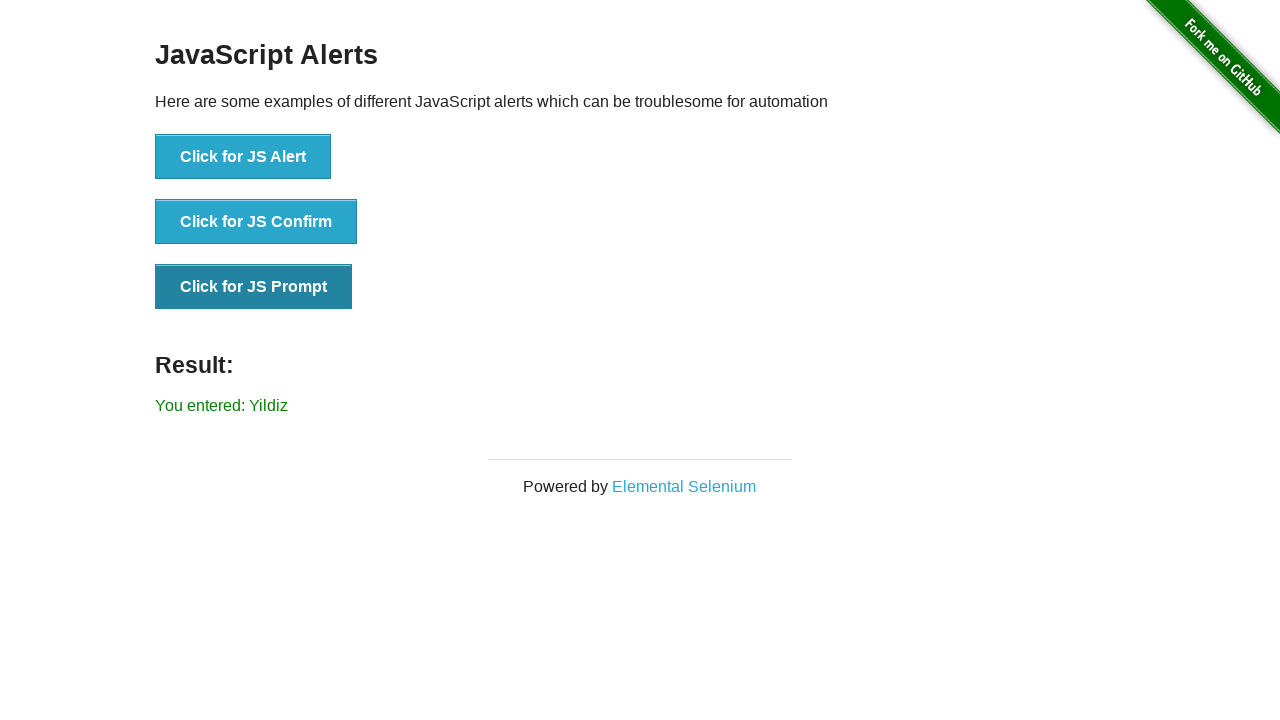

Verified that 'Yildiz' appears in the result message
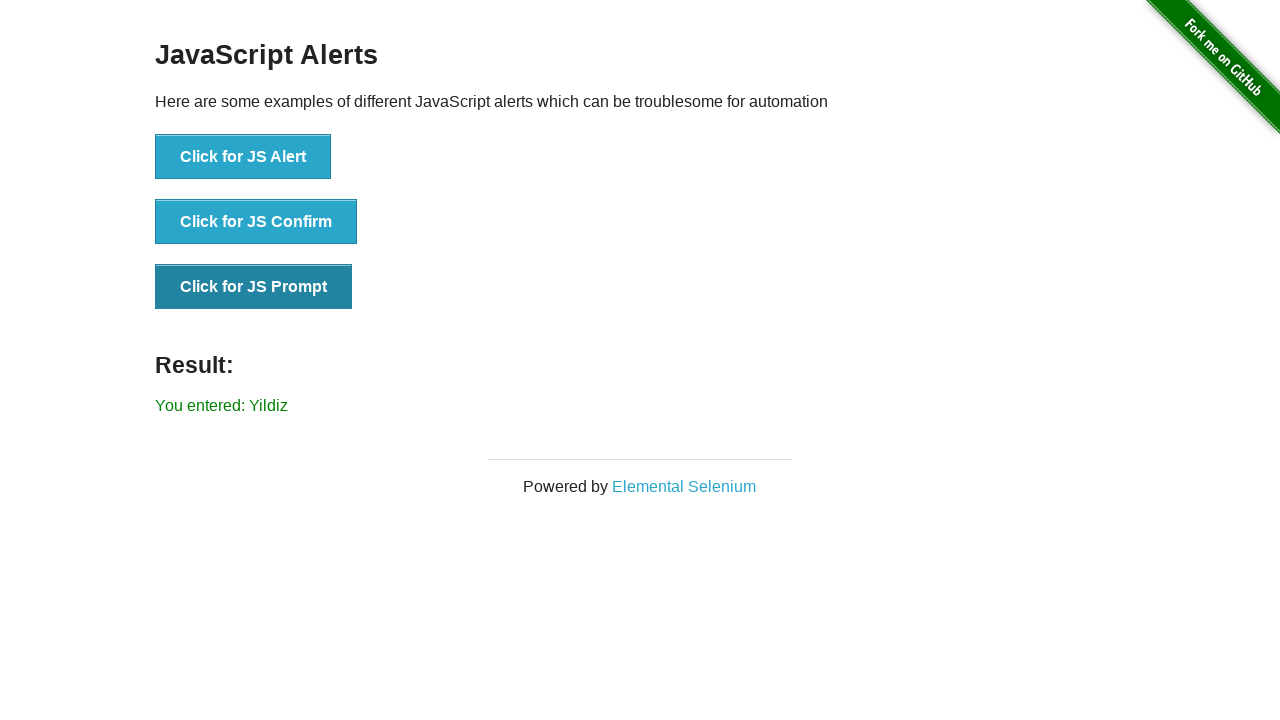

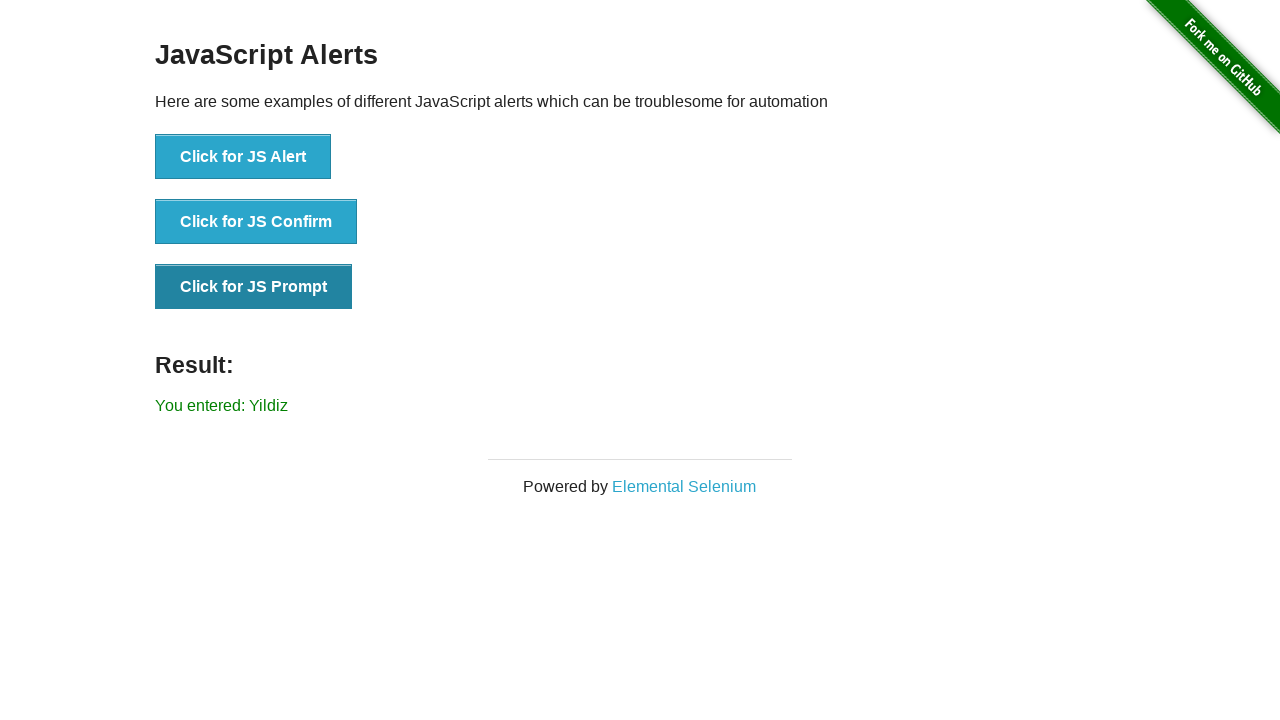